Automates answering a coding exercise on Stepik by filling in a text answer in a textarea and clicking the submit button to check the solution.

Starting URL: https://stepik.org/lesson/25969/step/12

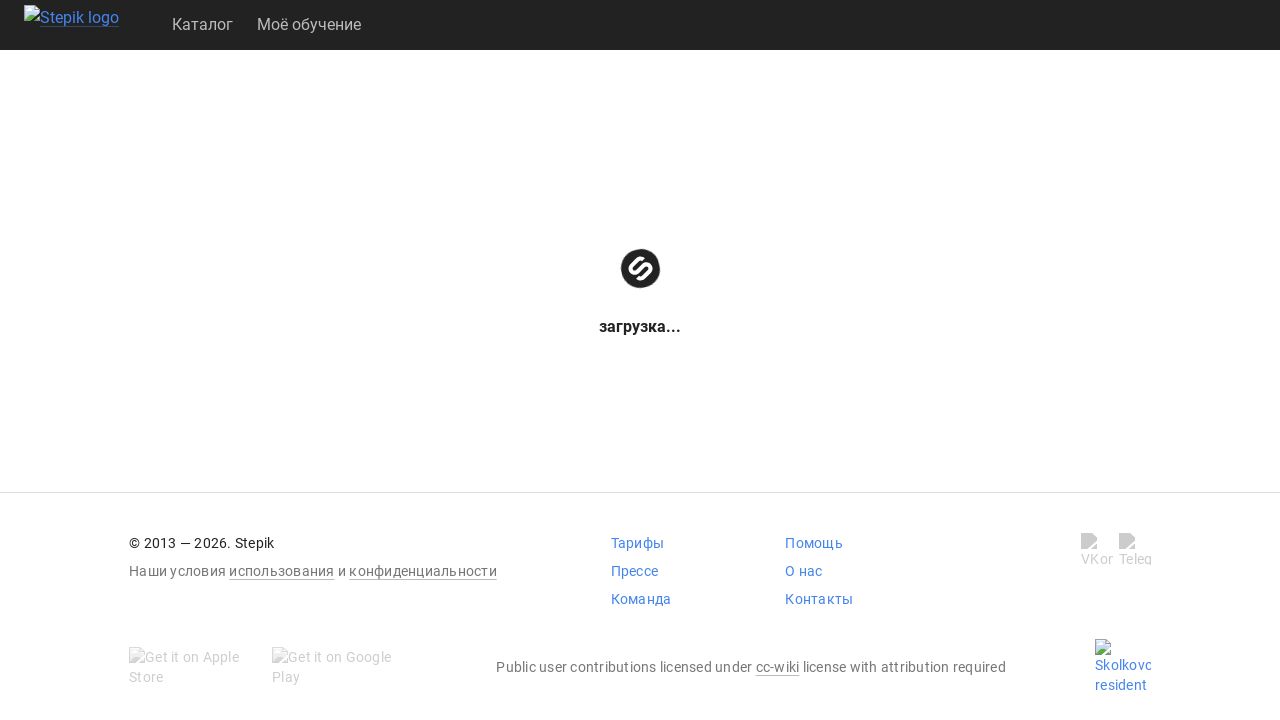

Textarea element loaded
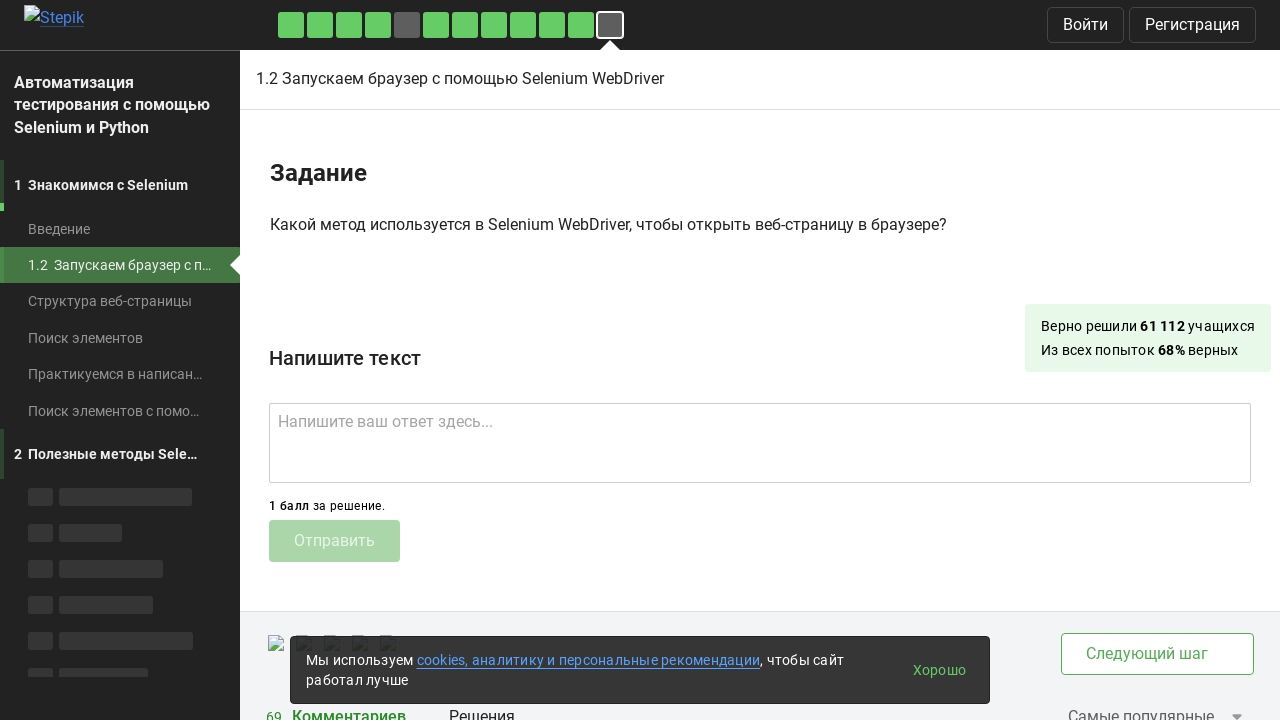

Filled textarea with answer 'get()' on .textarea
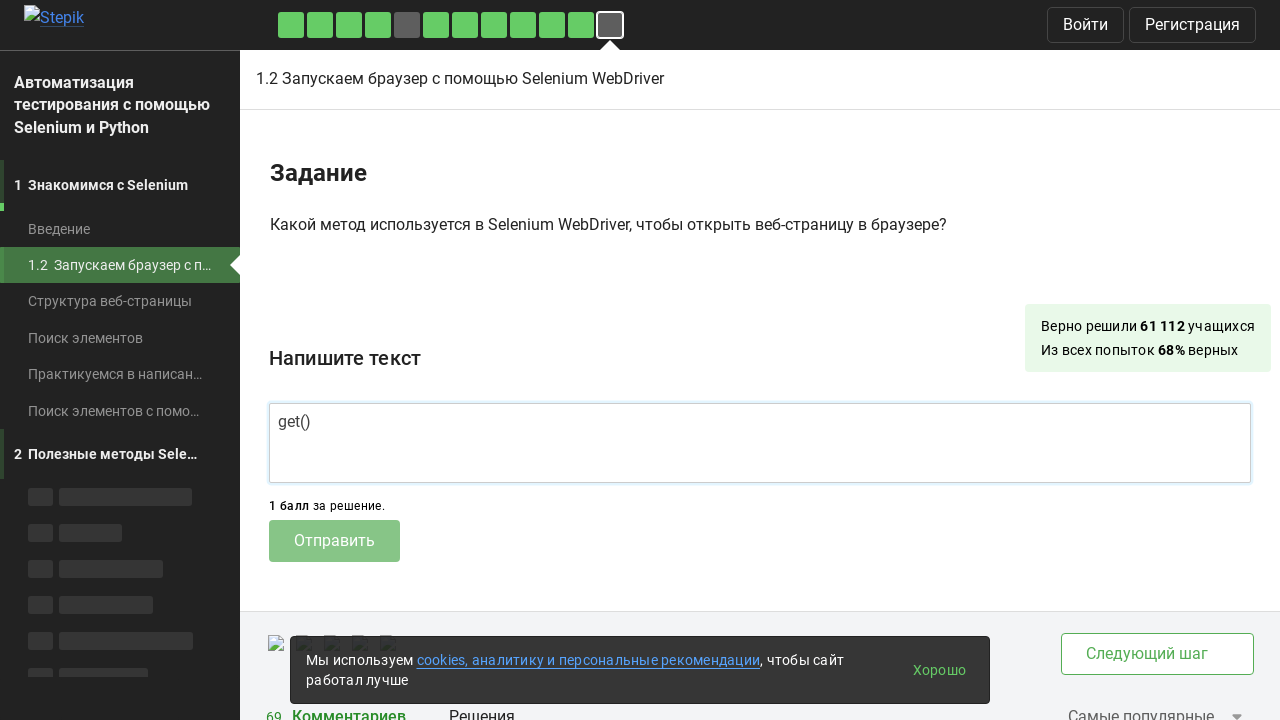

Clicked submit button to check the solution at (334, 541) on .submit-submission
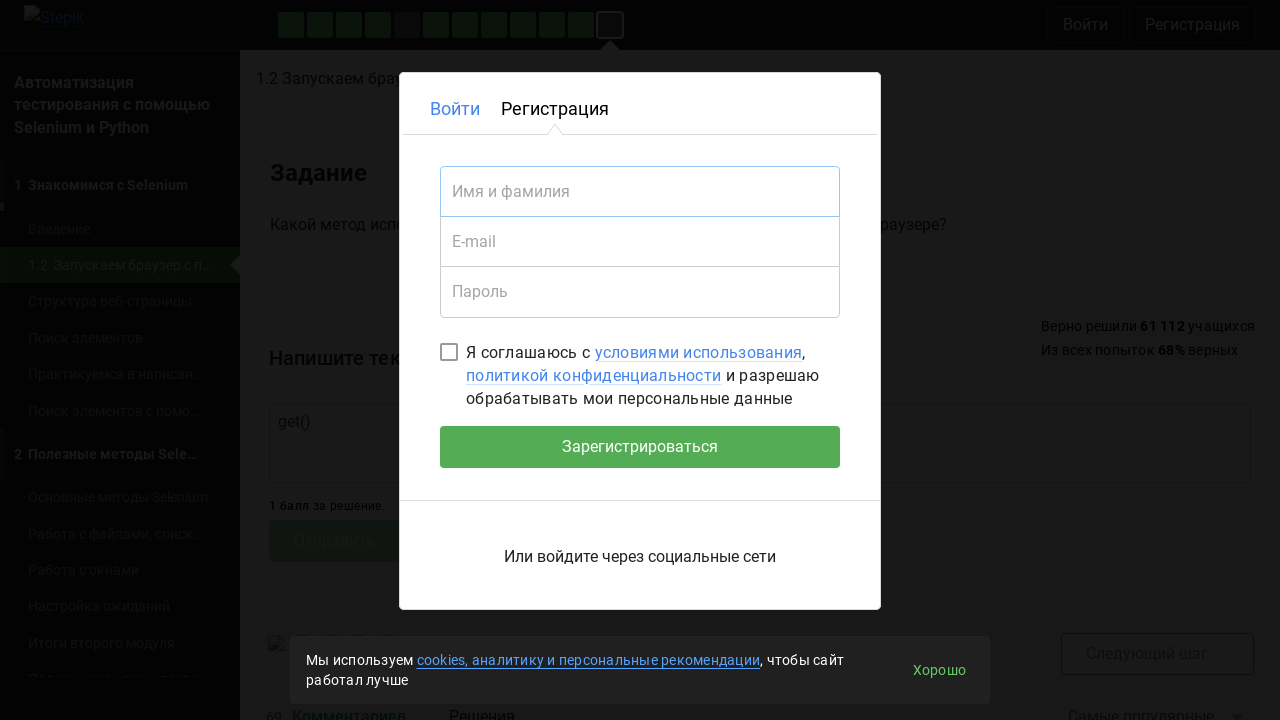

Waited 2 seconds for submission response to process
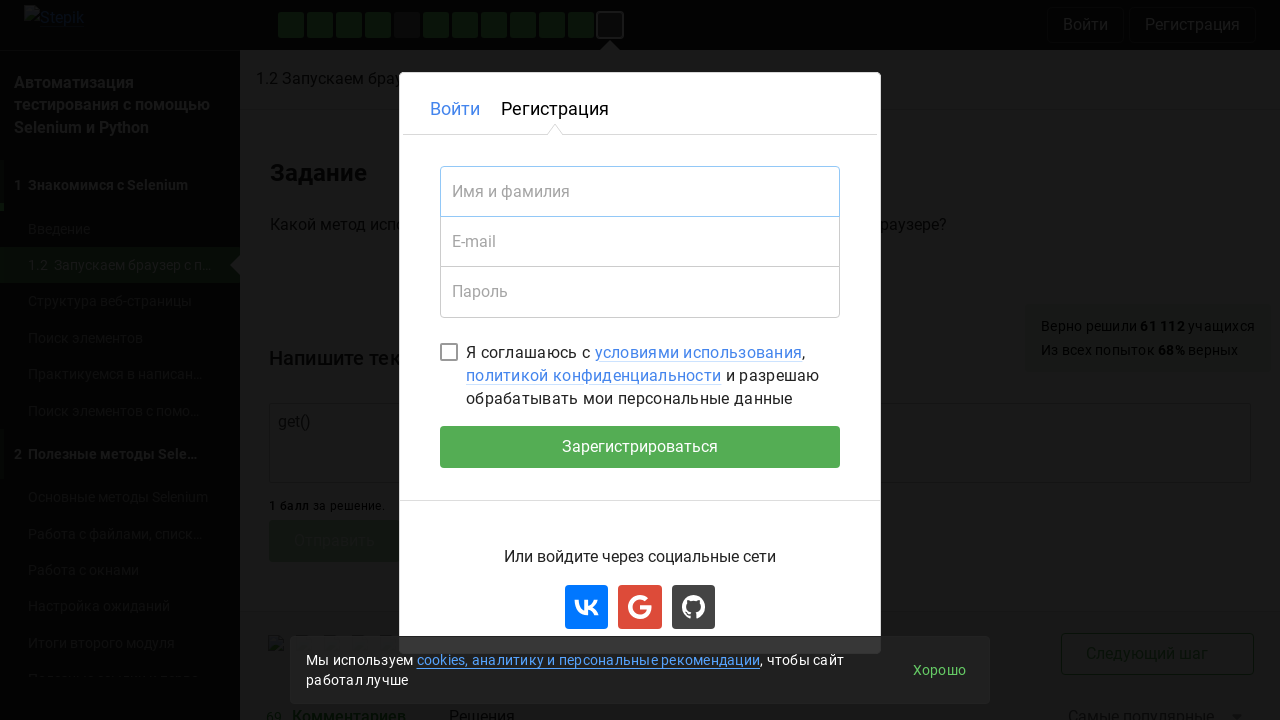

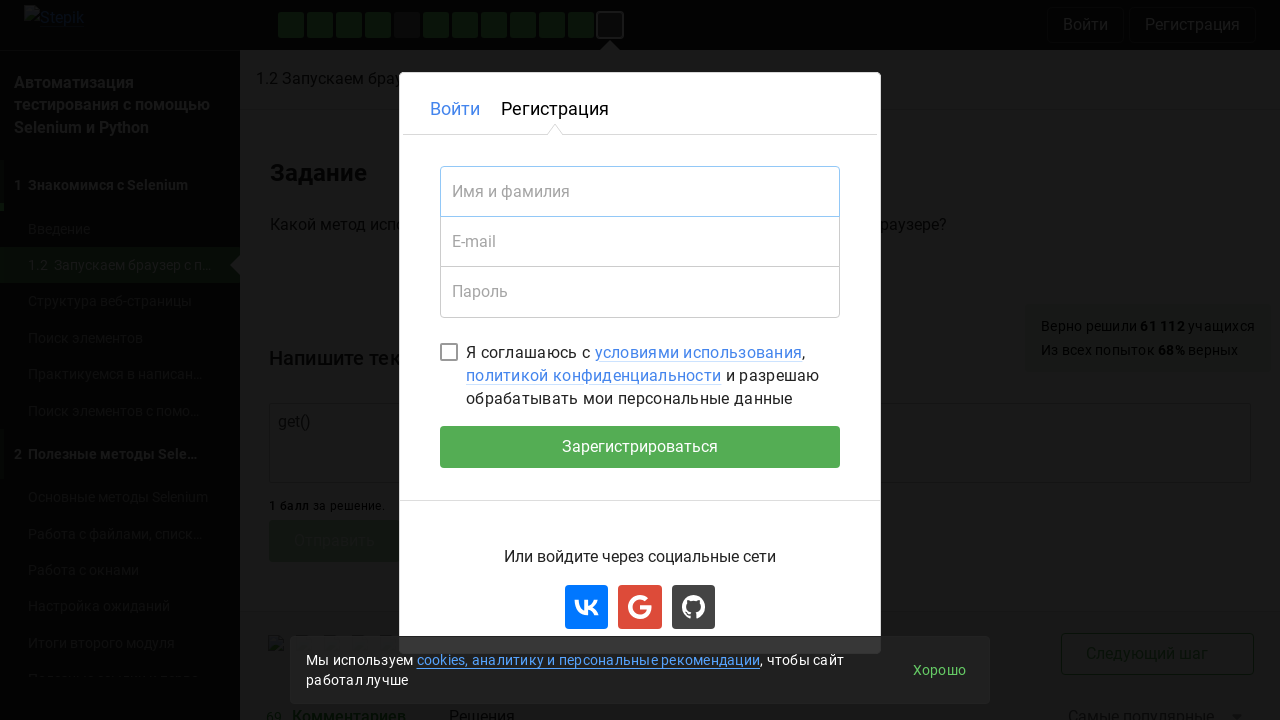